Tests the sign-up modal by clicking the sign-up link and handling a browser alert dialog that appears.

Starting URL: https://www.demoblaze.com/#

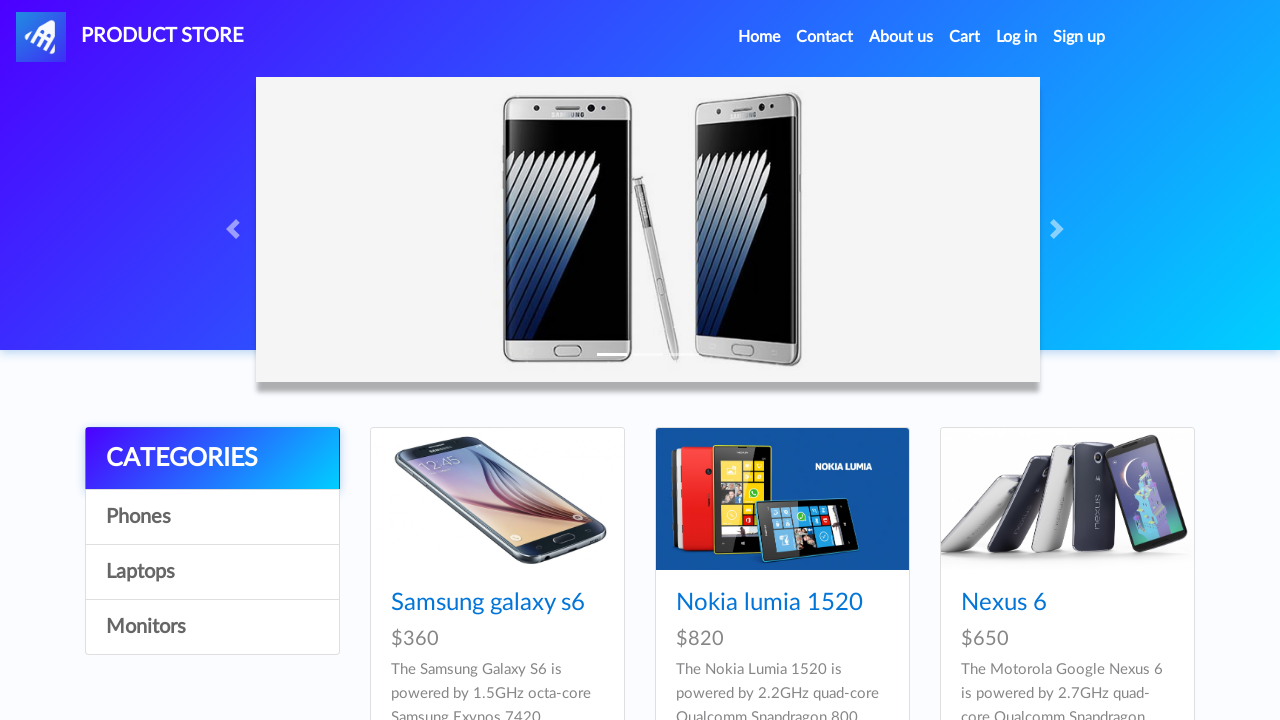

Clicked sign-up link to open modal at (1079, 37) on a#signin2
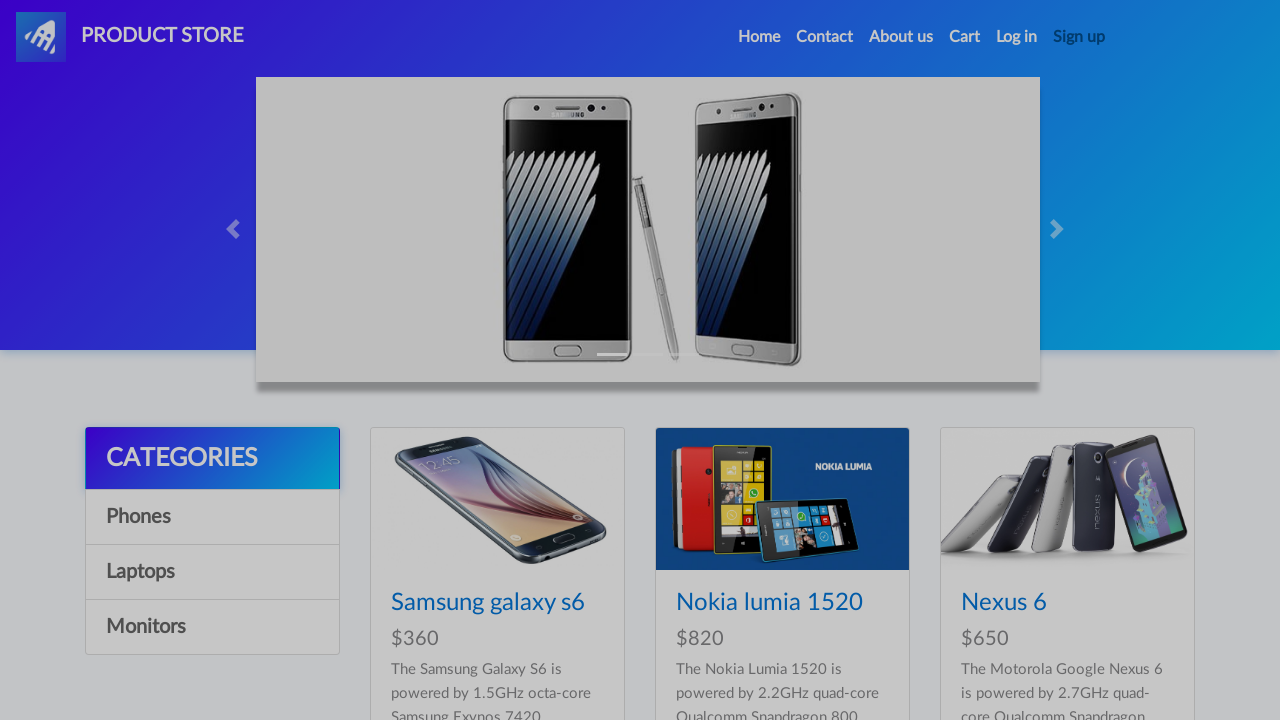

Waited for sign-up modal to appear
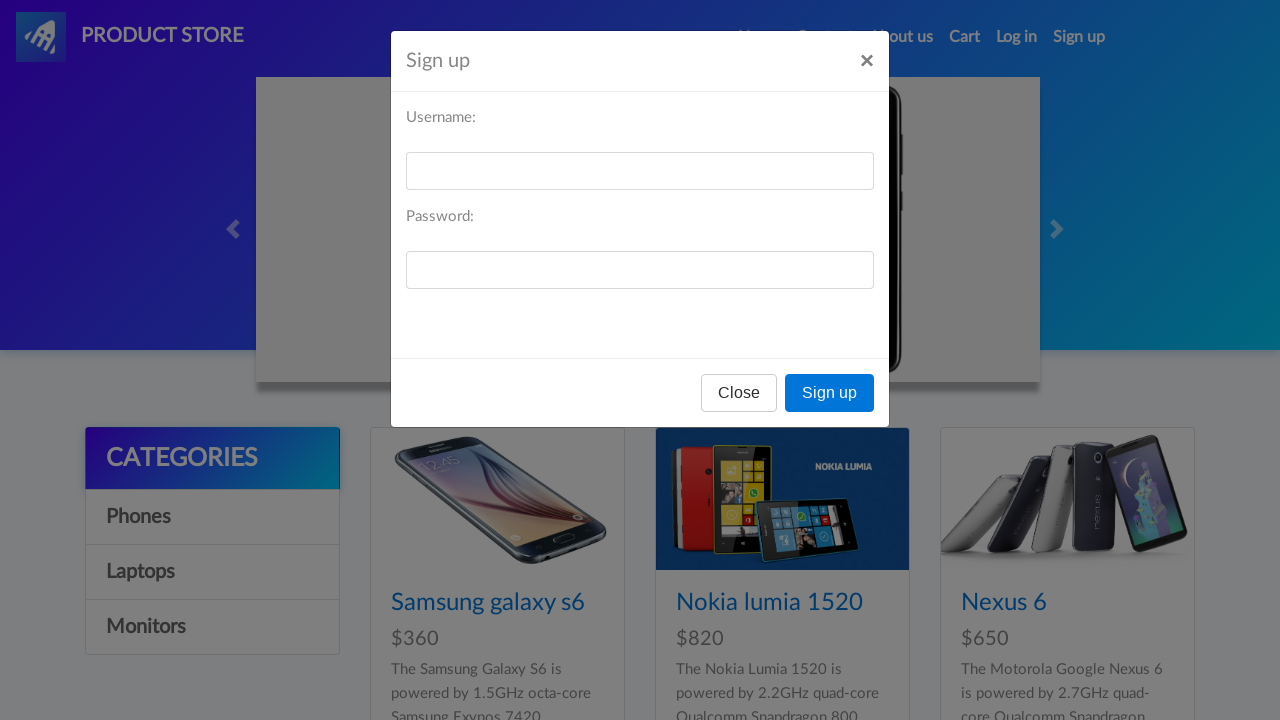

Set up dialog handler to dismiss alerts
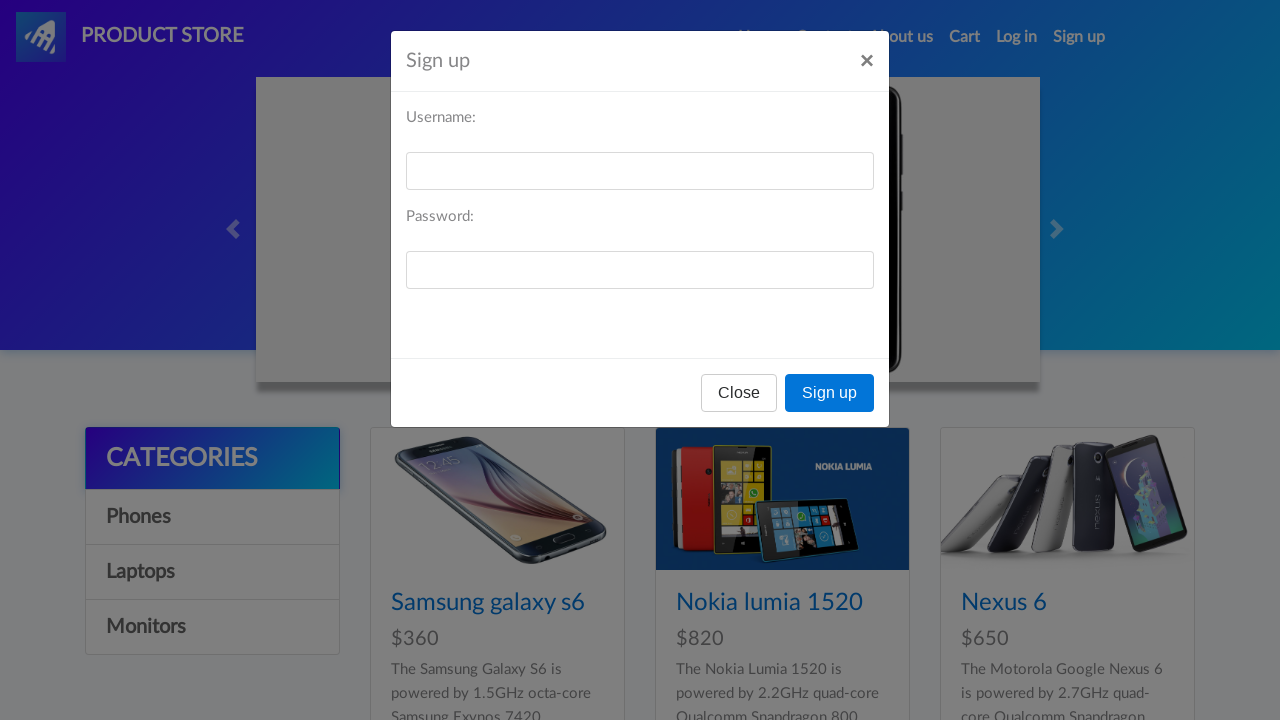

Waited for potential alert dialog to appear
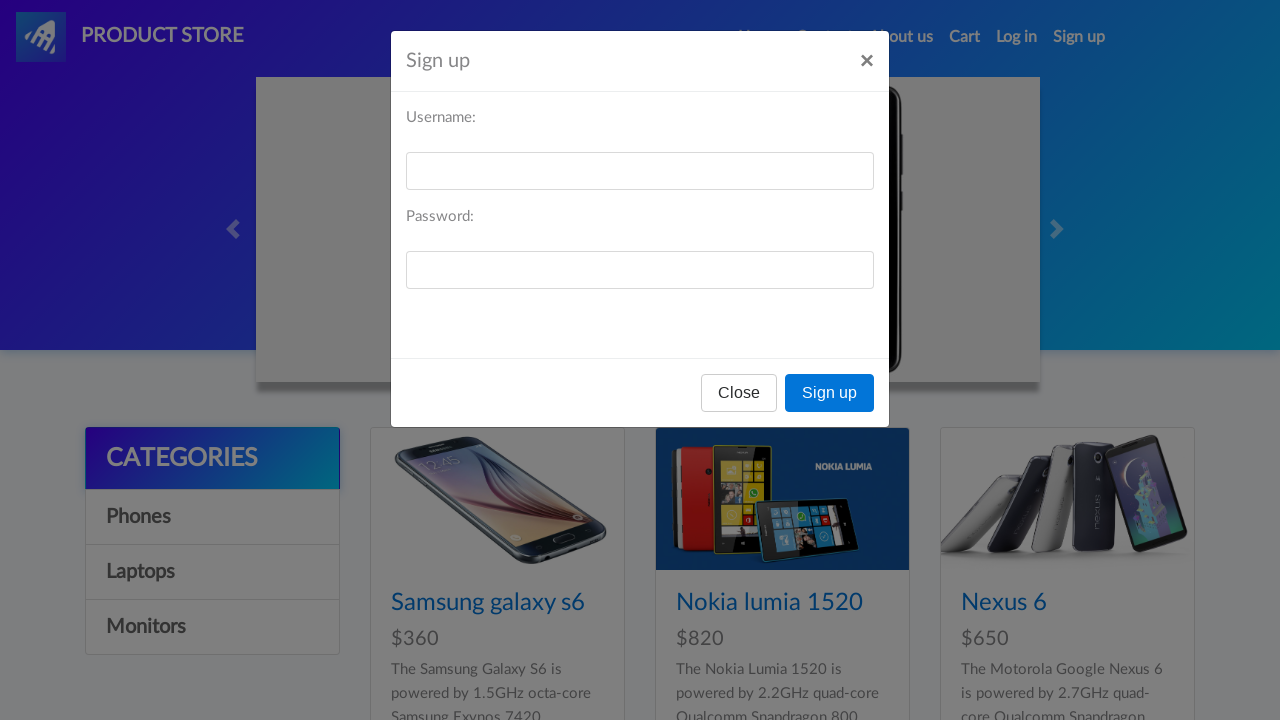

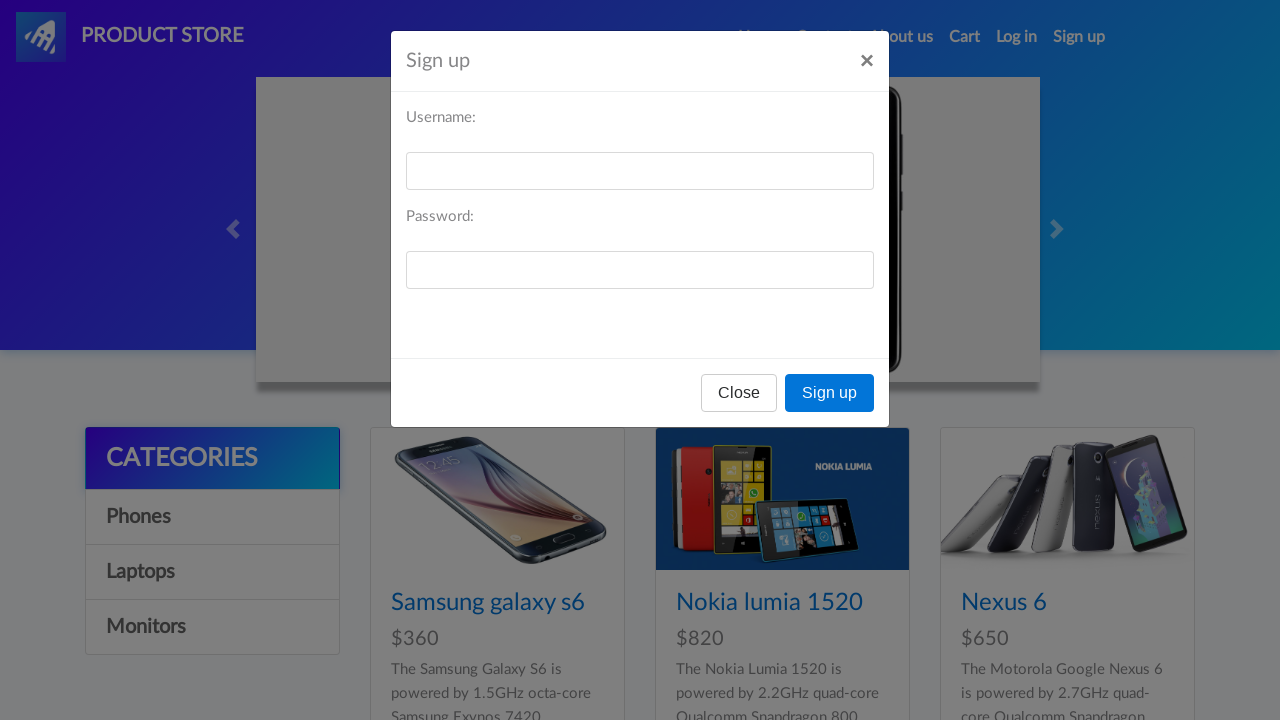